Tests interaction with a table by waiting for table elements to load and verifying price data is visible.

Starting URL: https://rahulshettyacademy.com/AutomationPractice/

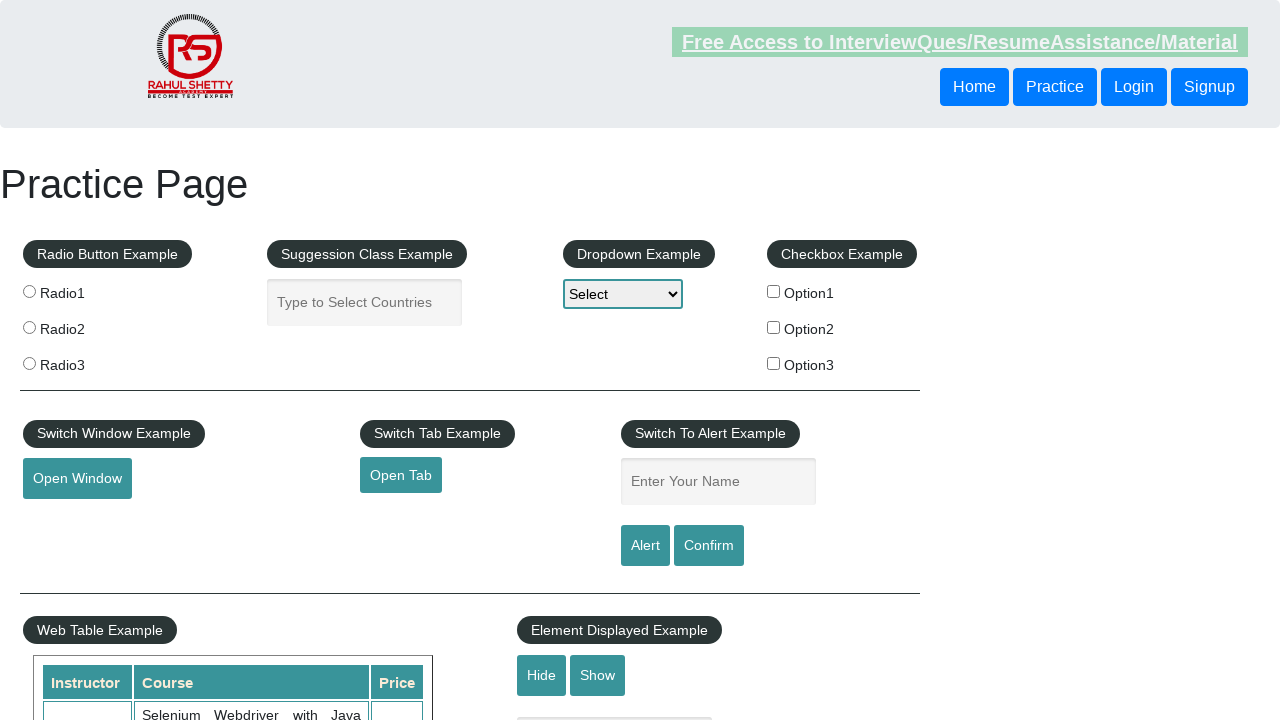

Waited for table price elements to load
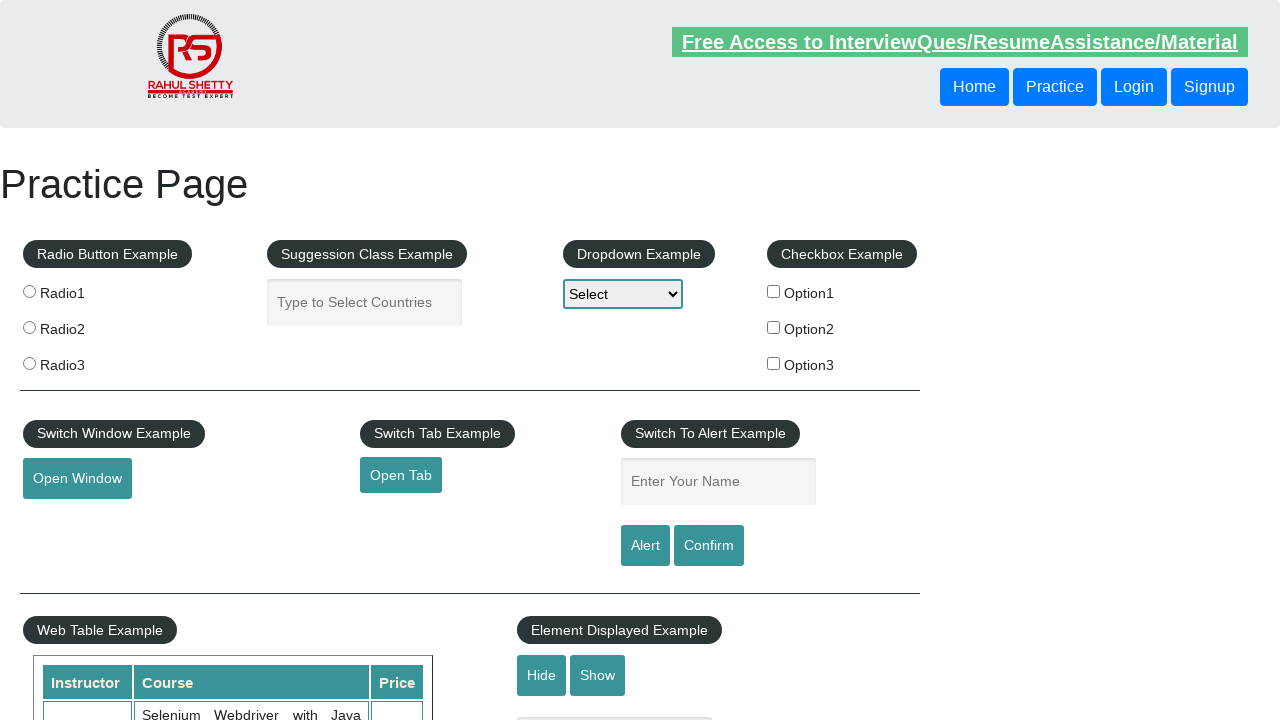

Verified table rows are visible
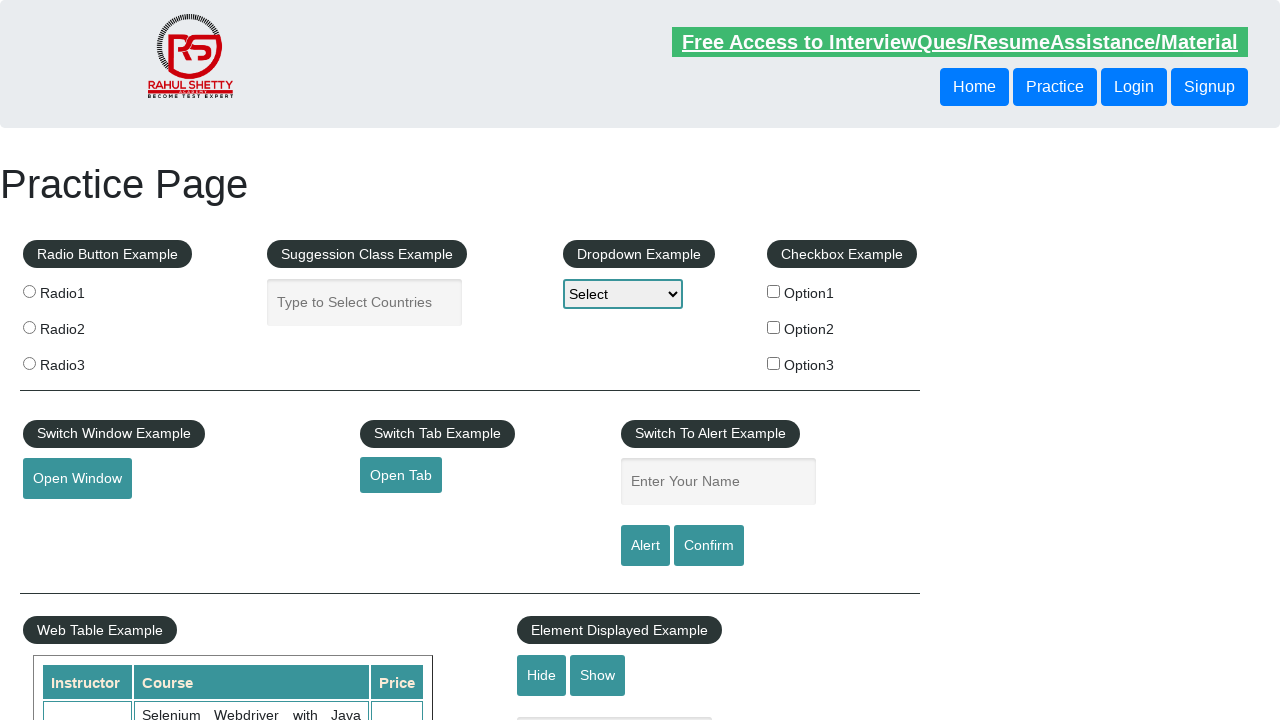

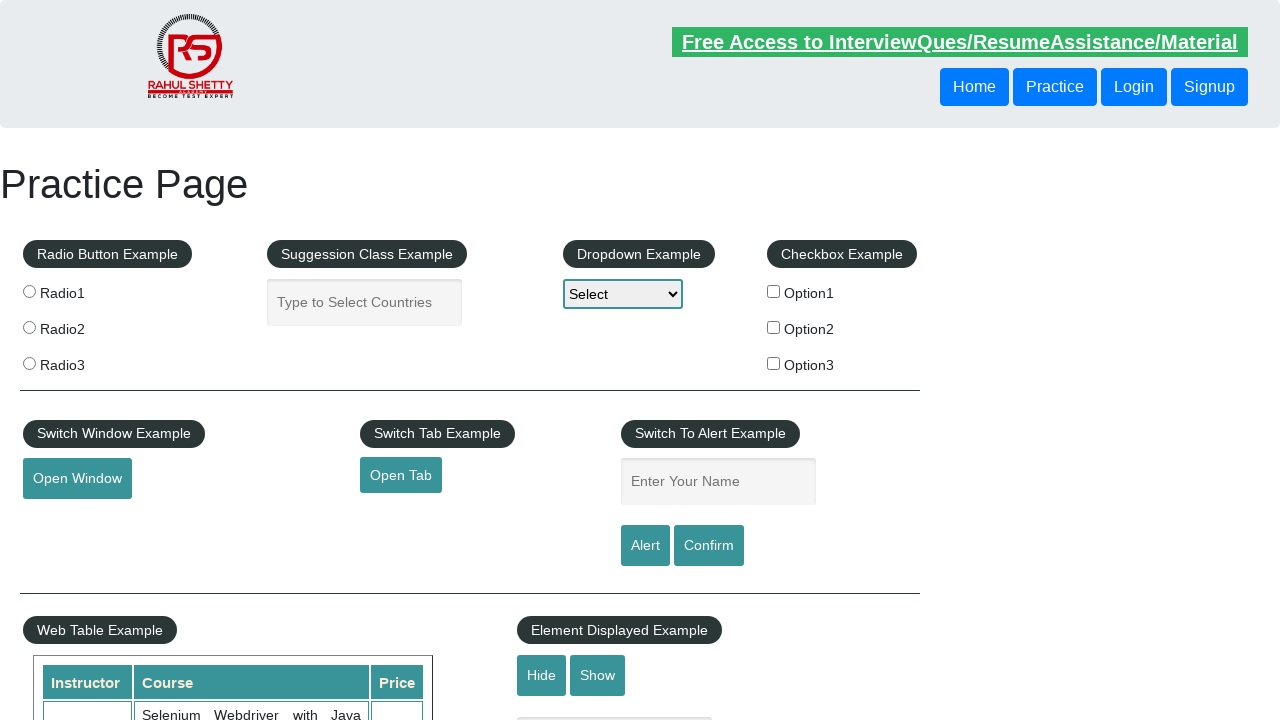